Tests the currency converter feature by entering a USD amount

Starting URL: https://www.thecitybank.com/home

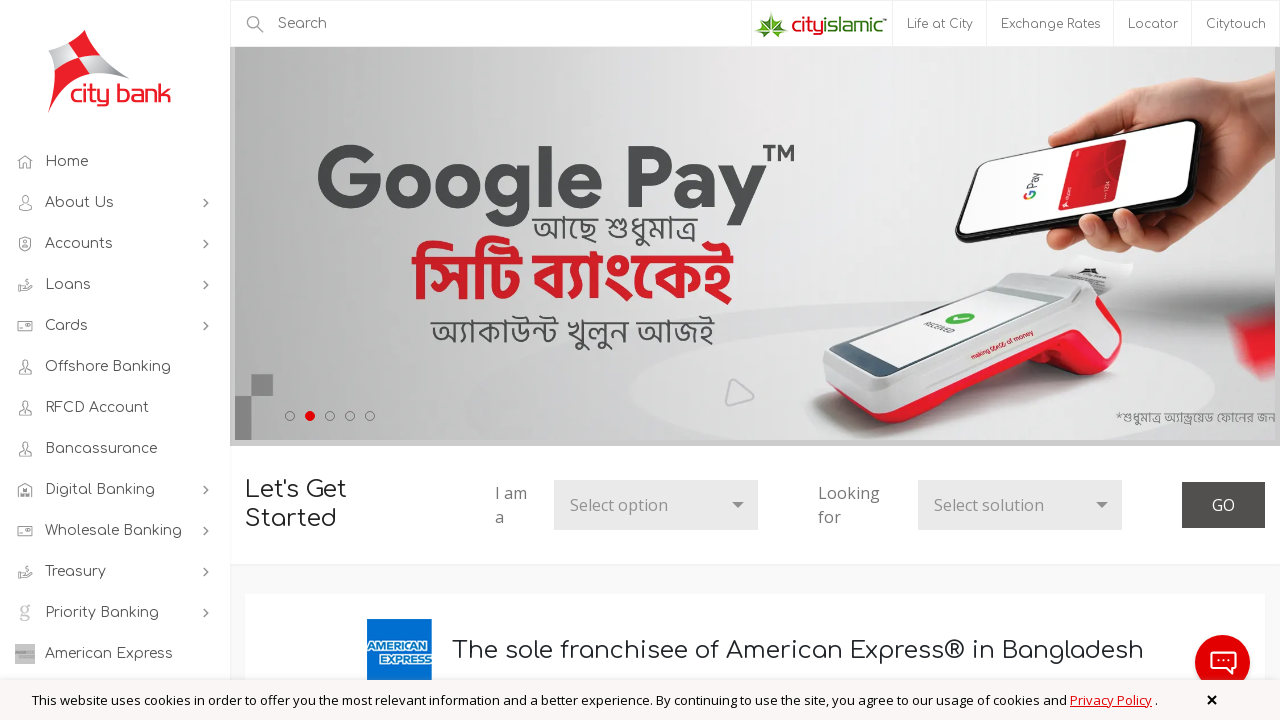

Entered USD amount of 11 in the currency converter on input[name='amount_usd']
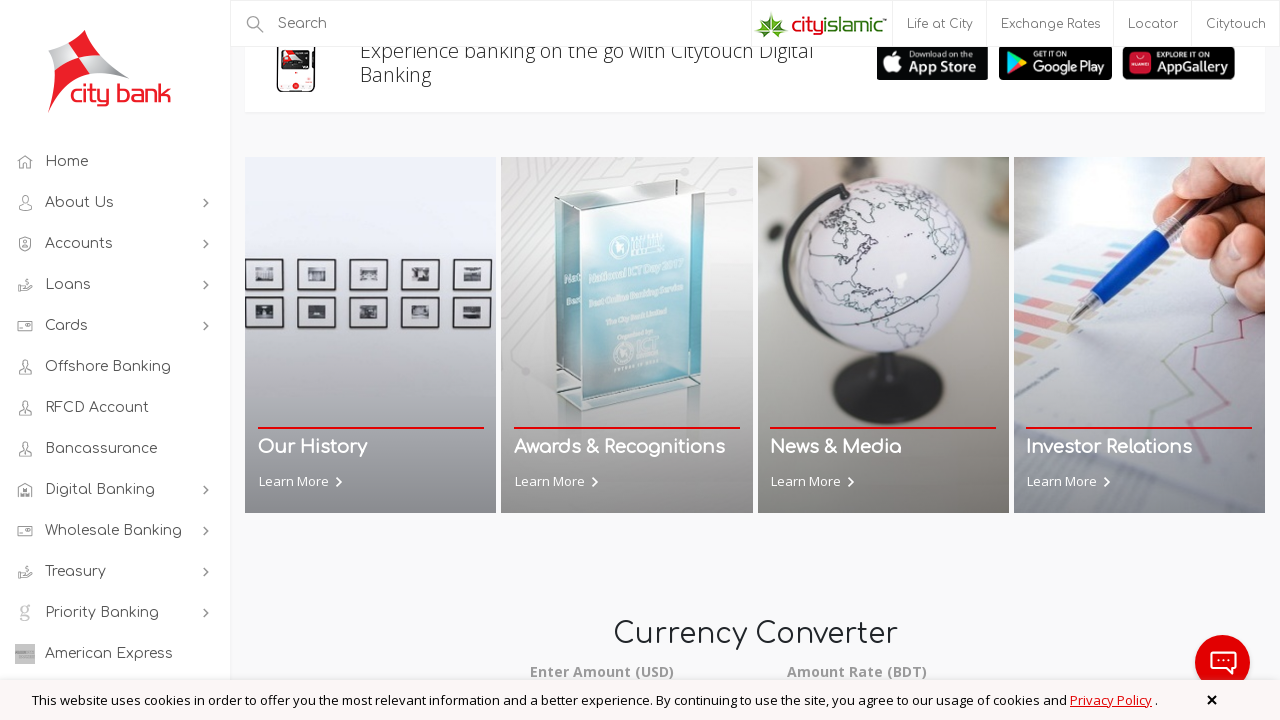

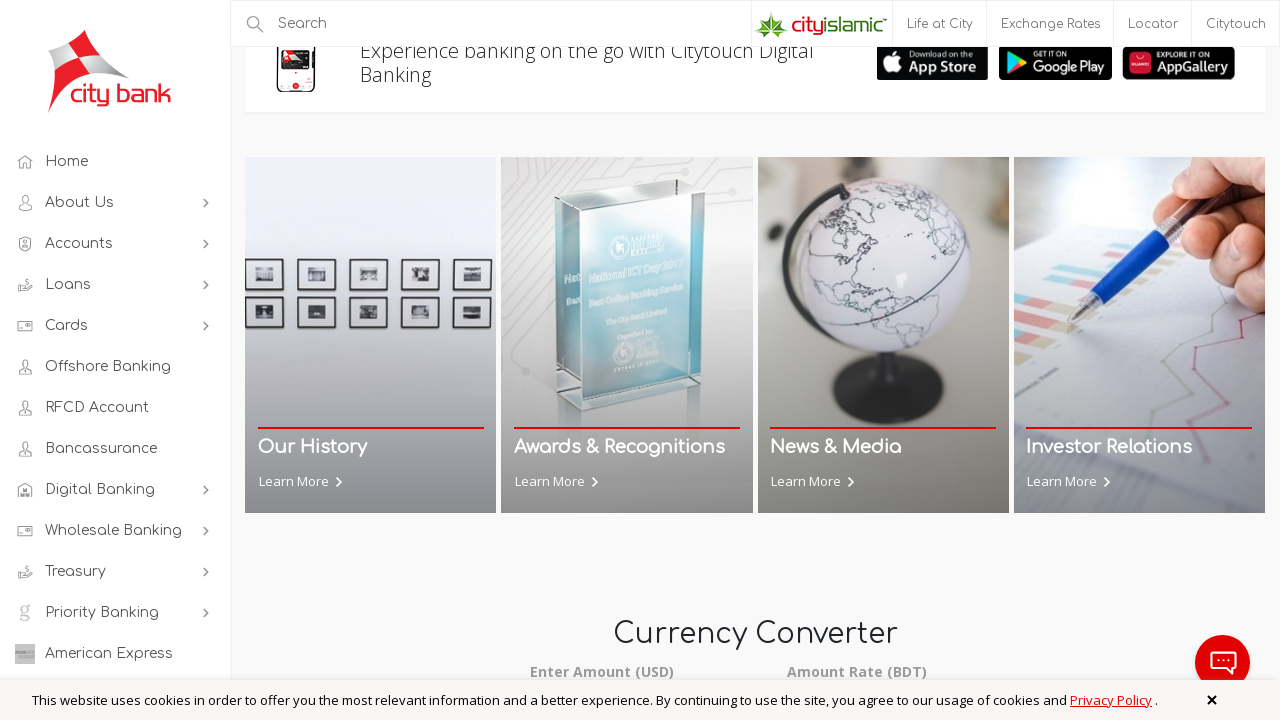